Tests dynamic loading functionality using static wait by clicking Start button and waiting for the "Hello World!" text to become visible

Starting URL: https://automationfc.github.io/dynamic-loading/

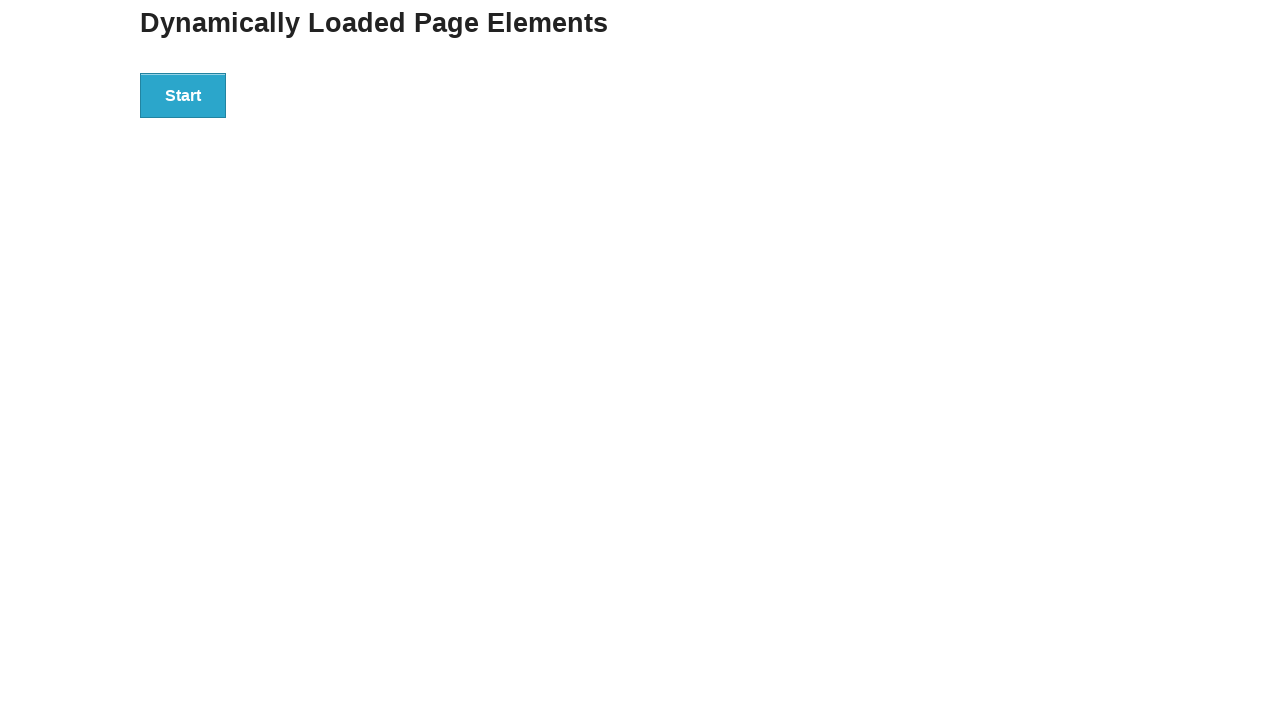

Navigated to dynamic loading test page
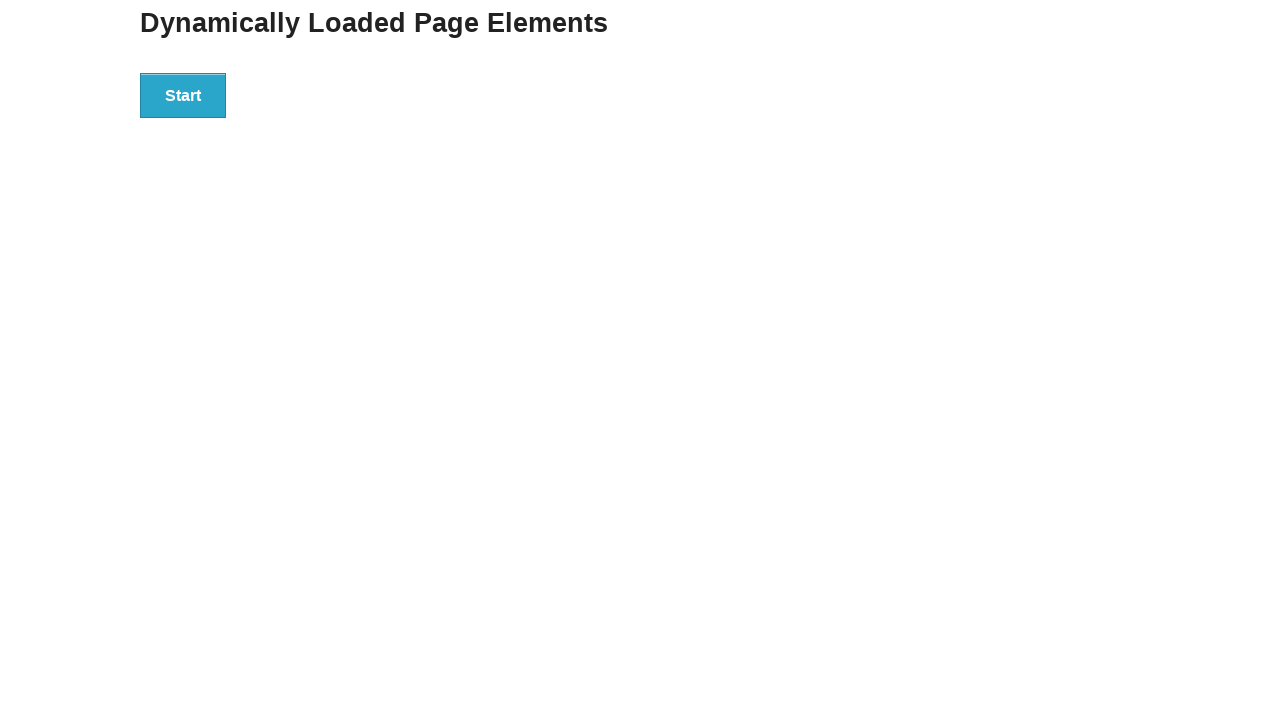

Clicked Start button to trigger dynamic loading at (183, 95) on xpath=//button[text()='Start']
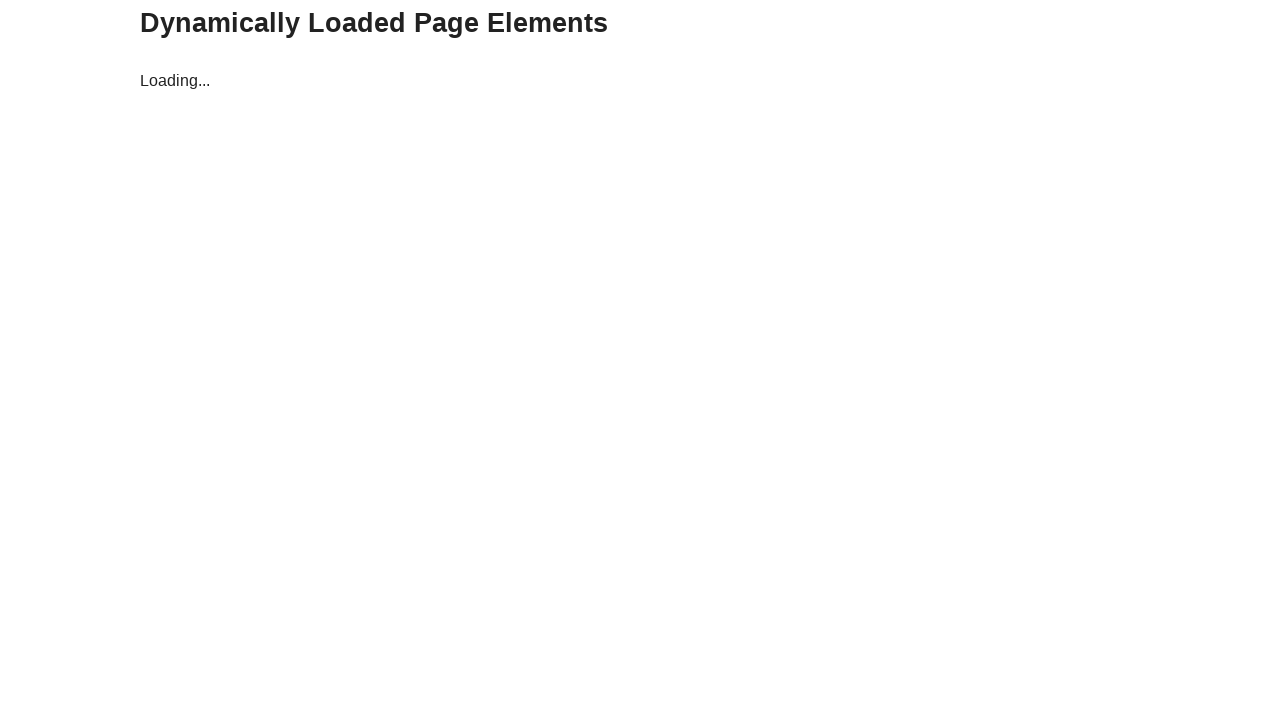

Waited for 'Hello World!' text to become visible
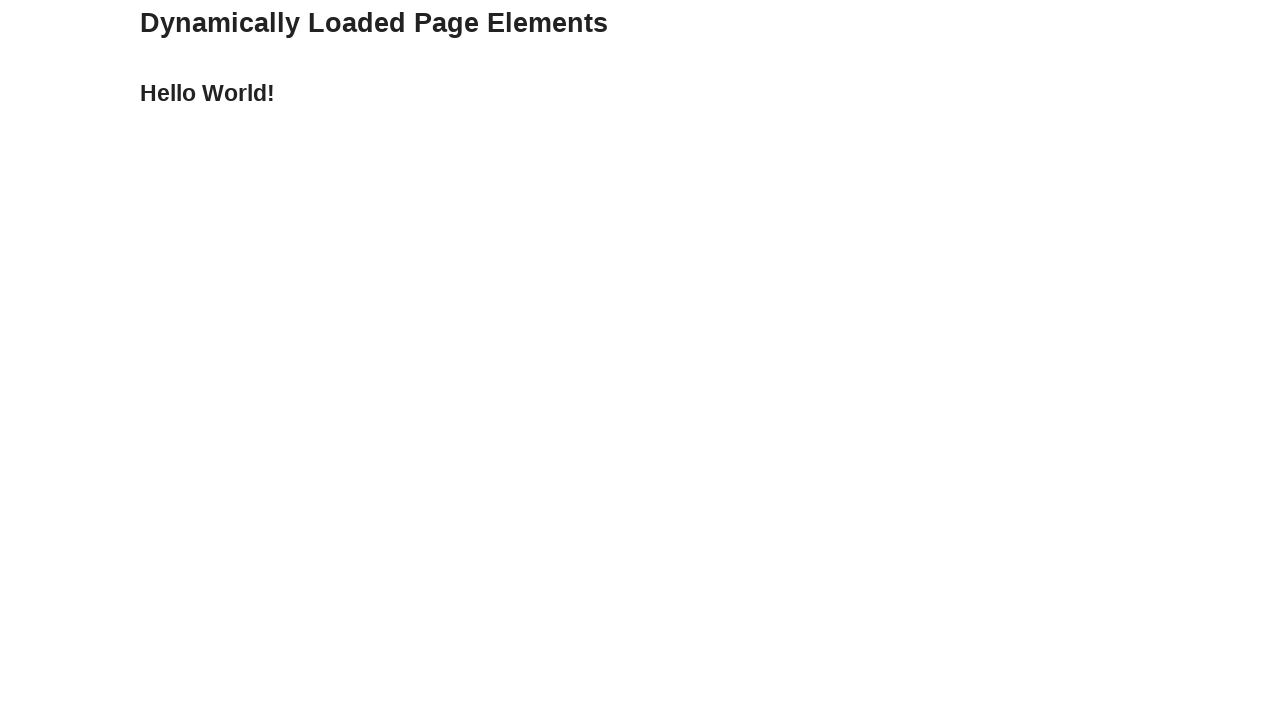

Retrieved 'Hello World!' text content
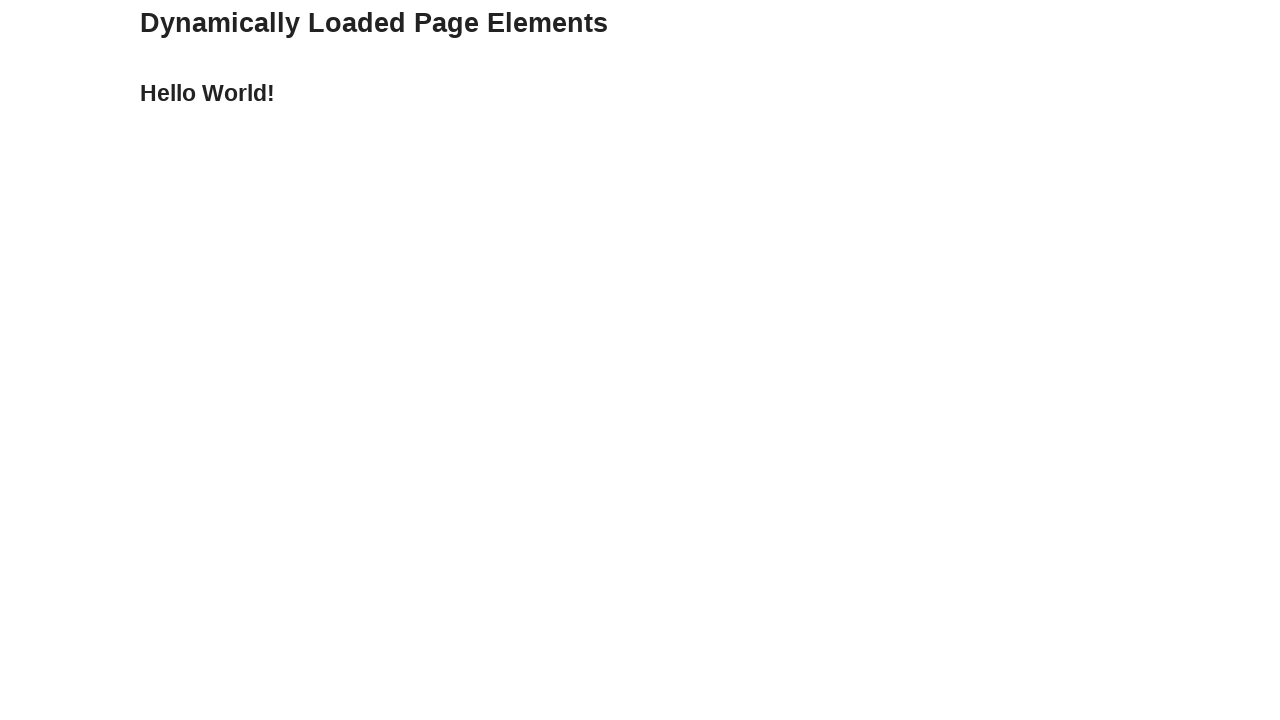

Assertion passed: text content matches 'Hello World!'
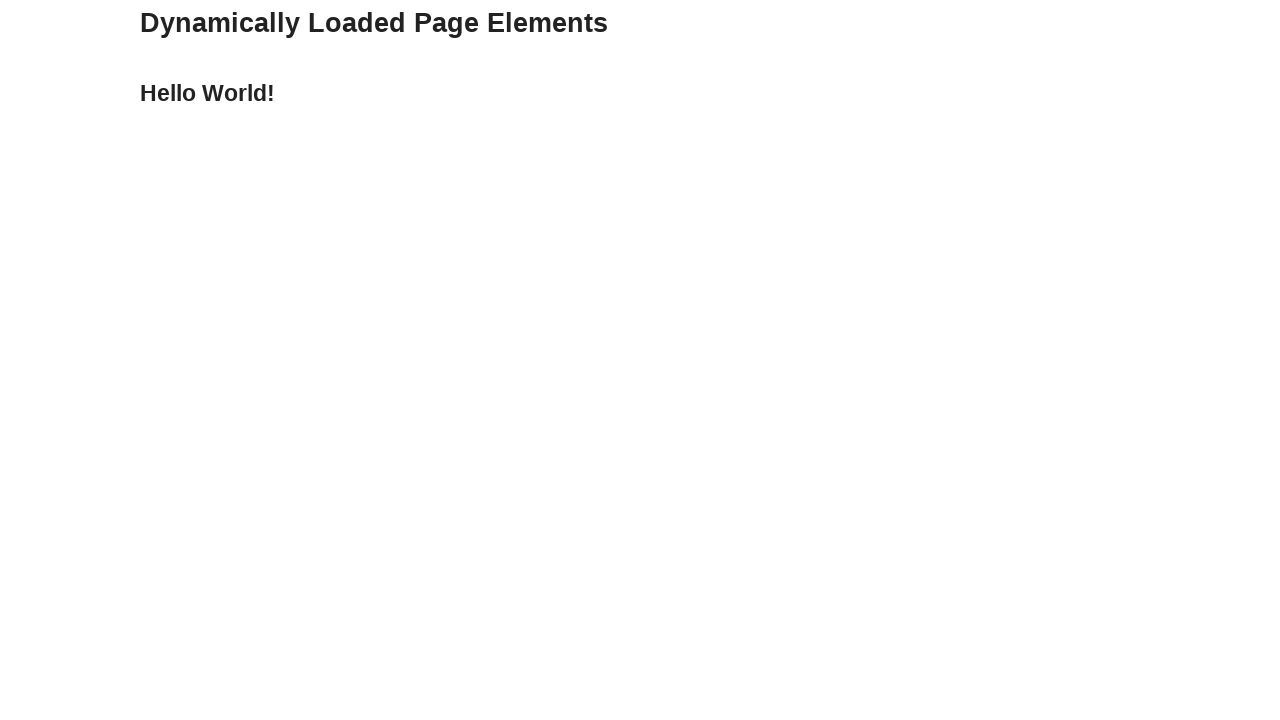

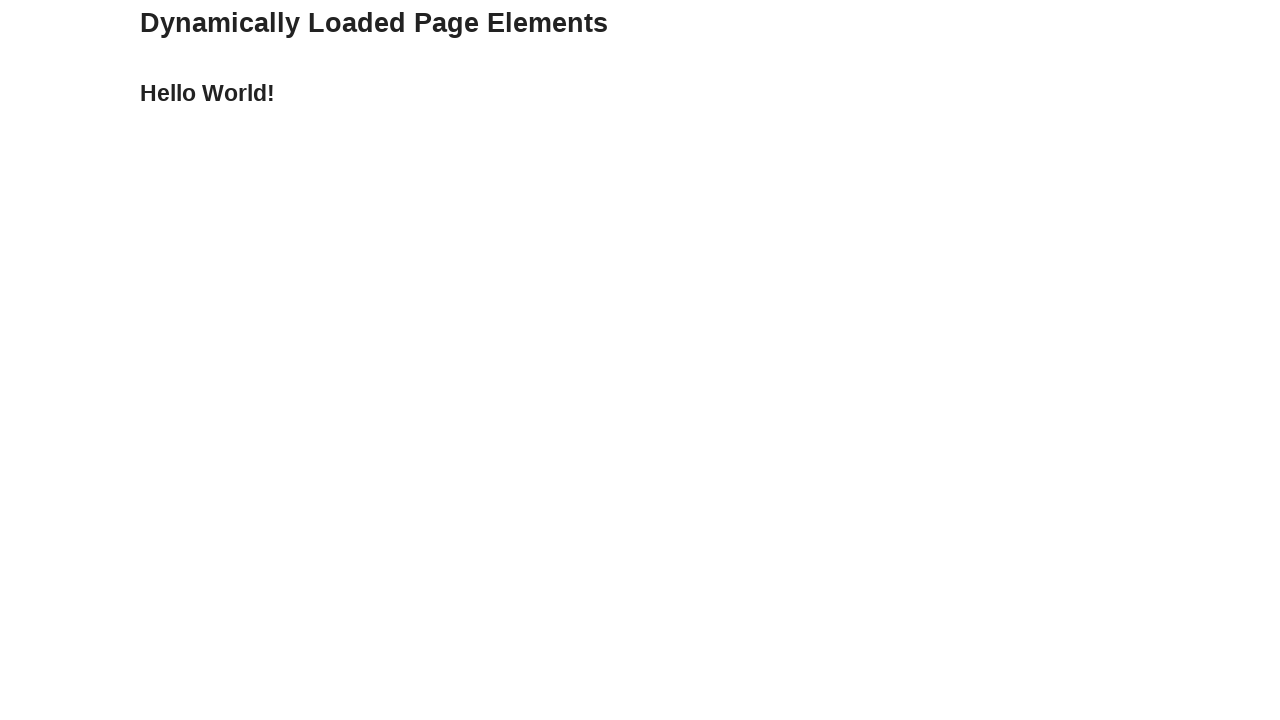